Fills out a registration form on OpenCart demo site with user details including name, email, phone, and password

Starting URL: https://naveenautomationlabs.com/opencart/index.php?route=account/register

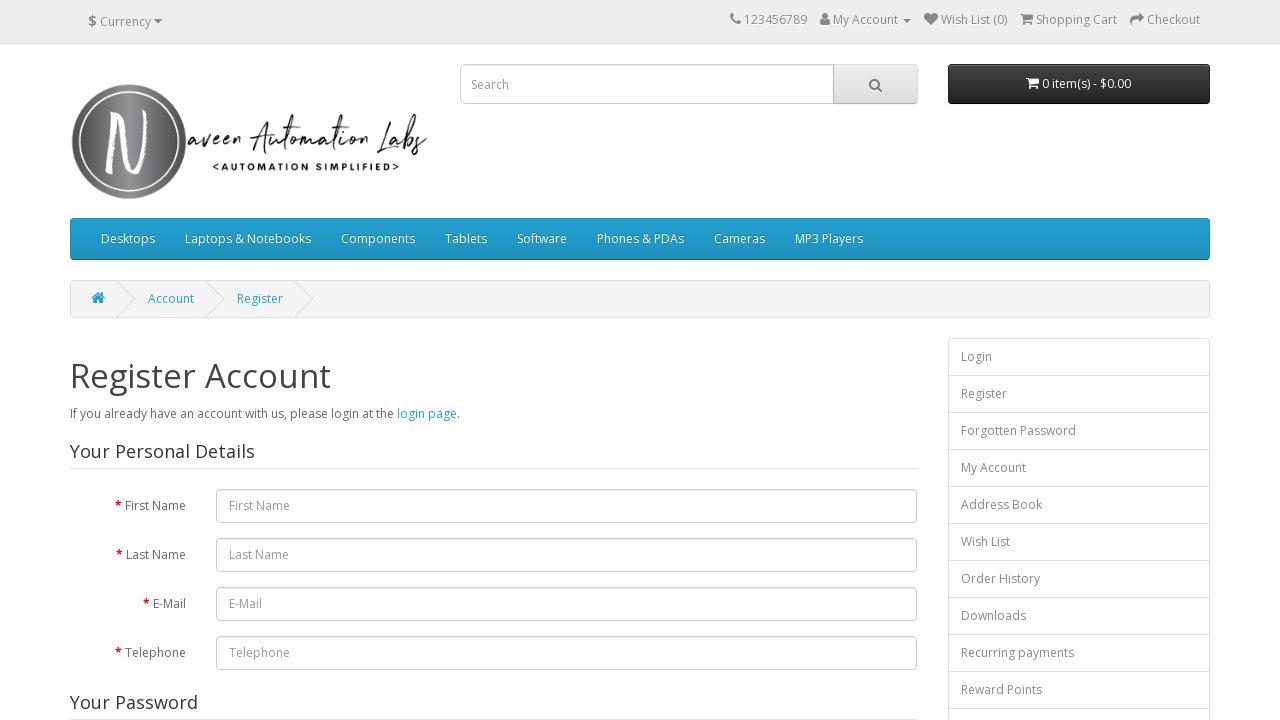

Filled first name field with 'Aarthi' on #input-firstname
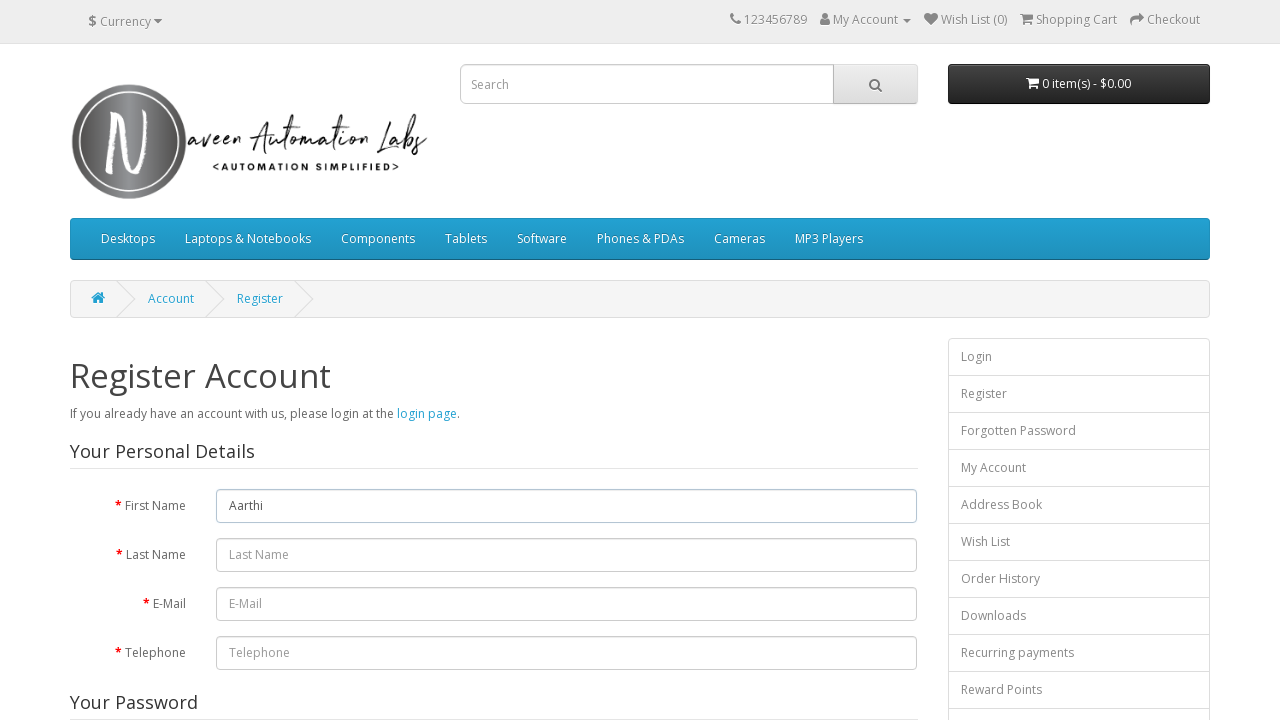

Filled last name field with 'Sundar' on input[name='lastname']
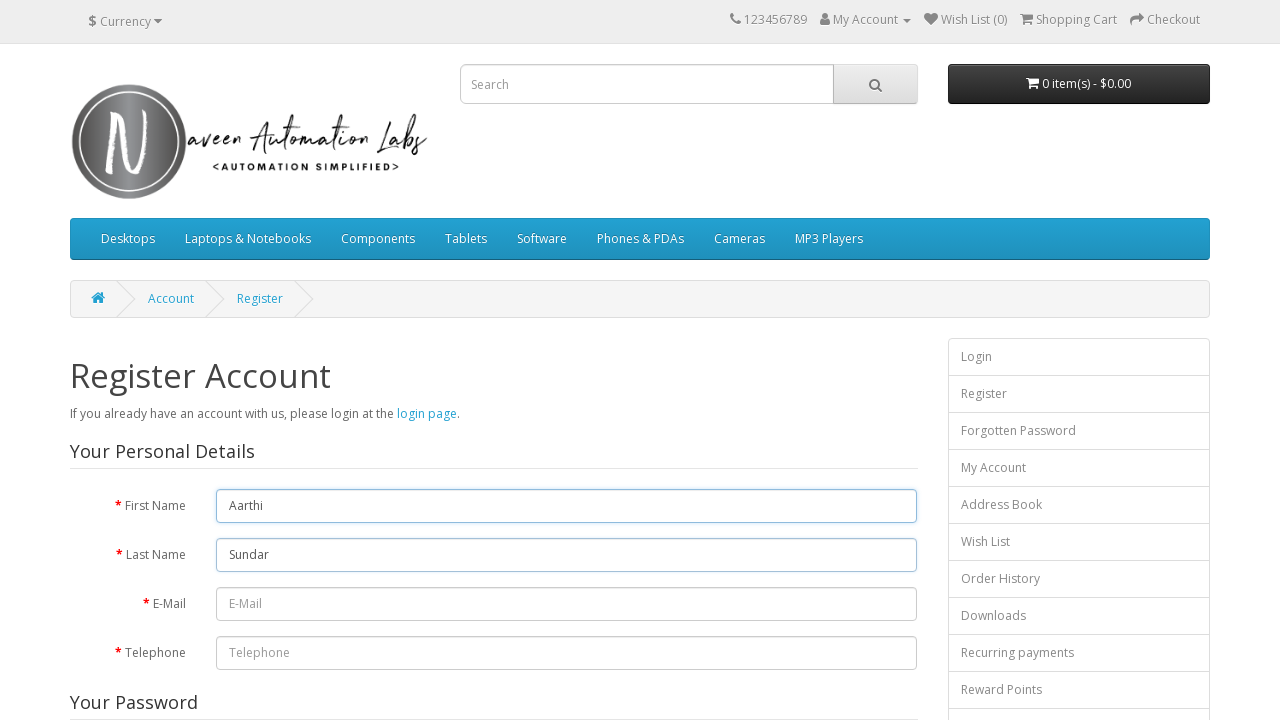

Filled email field with 'aarthi@gmail.com' on //*[@id='input-email']
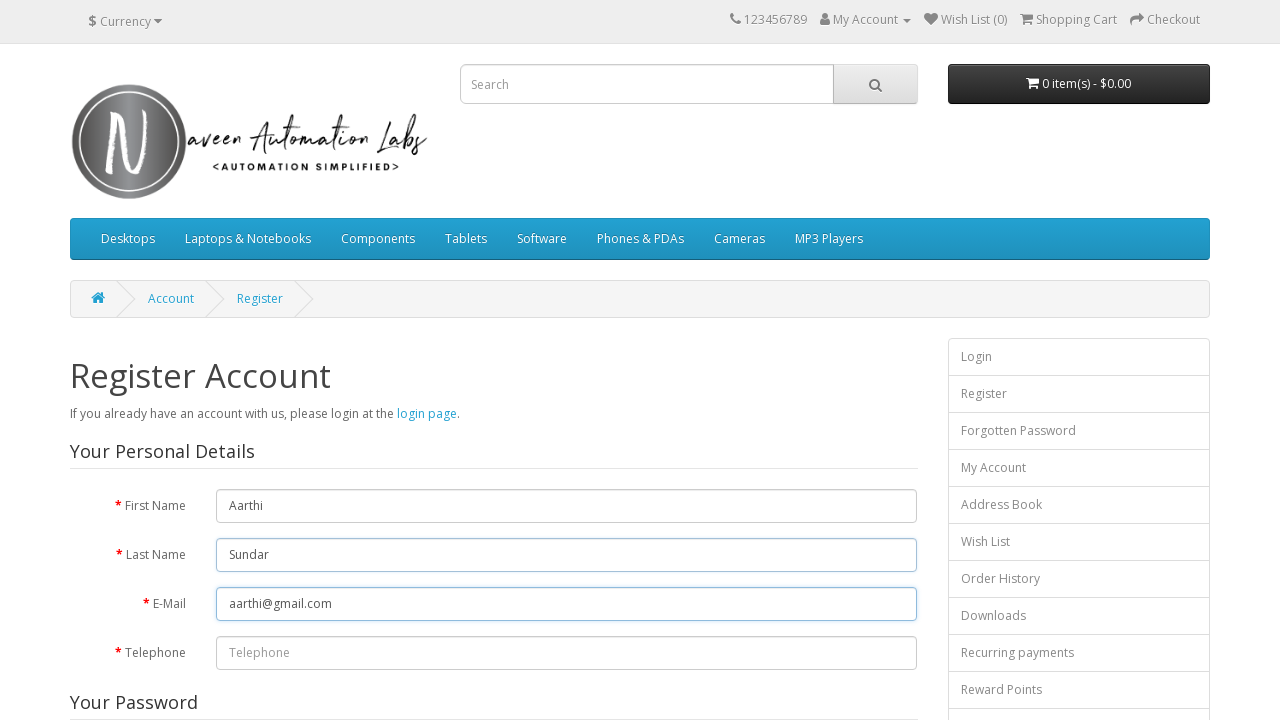

Filled telephone field with '4372559071' on #input-telephone
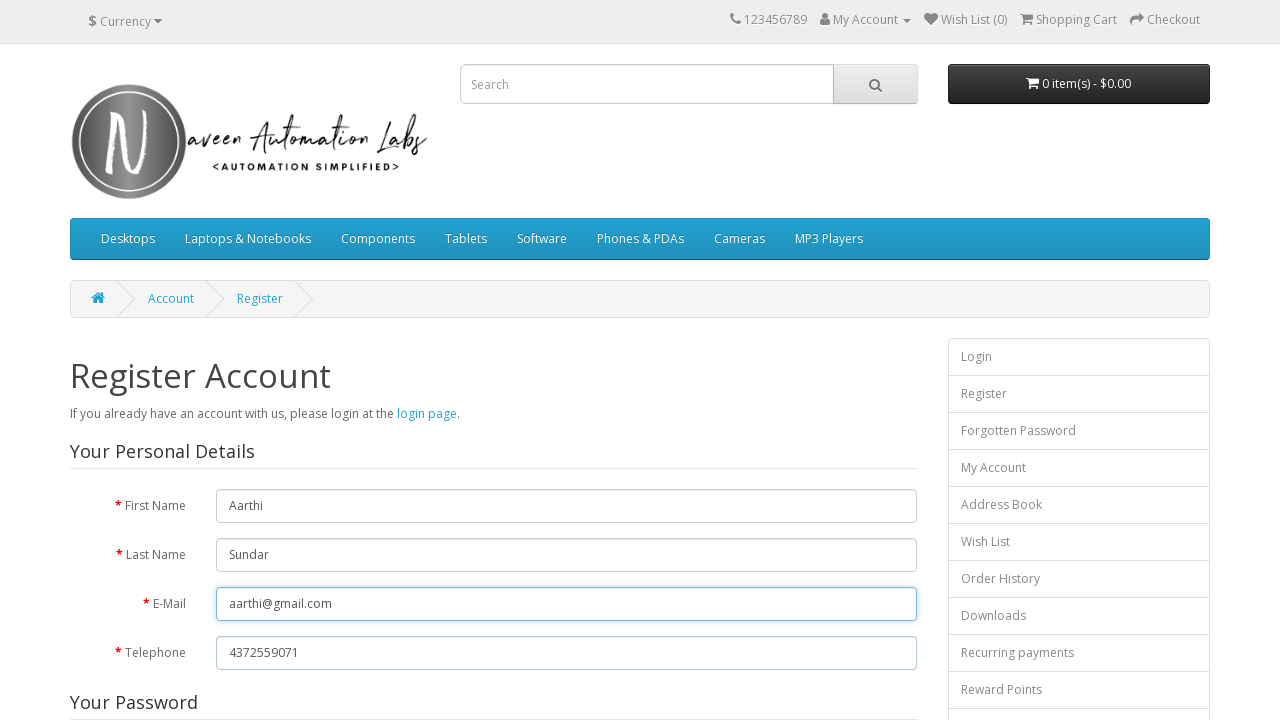

Filled password field with 'aarthi@123' on #input-password
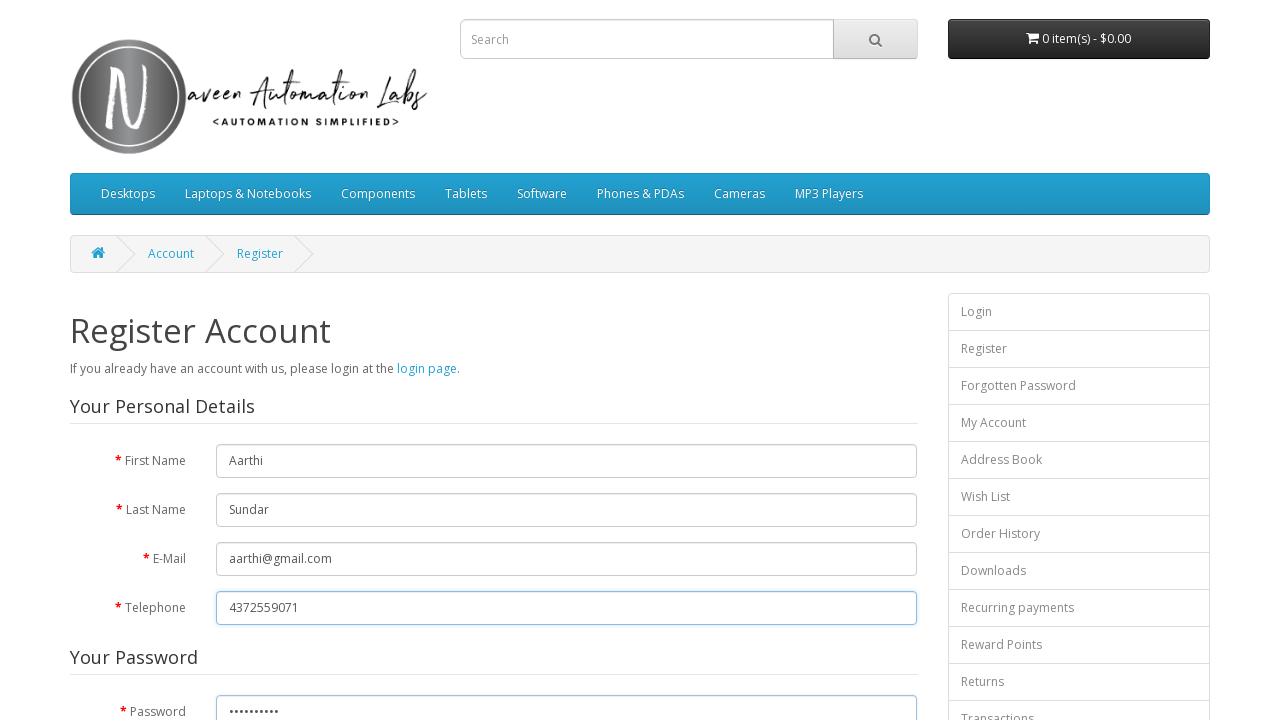

Filled password confirmation field with 'aarthi@123' on input[name='confirm']
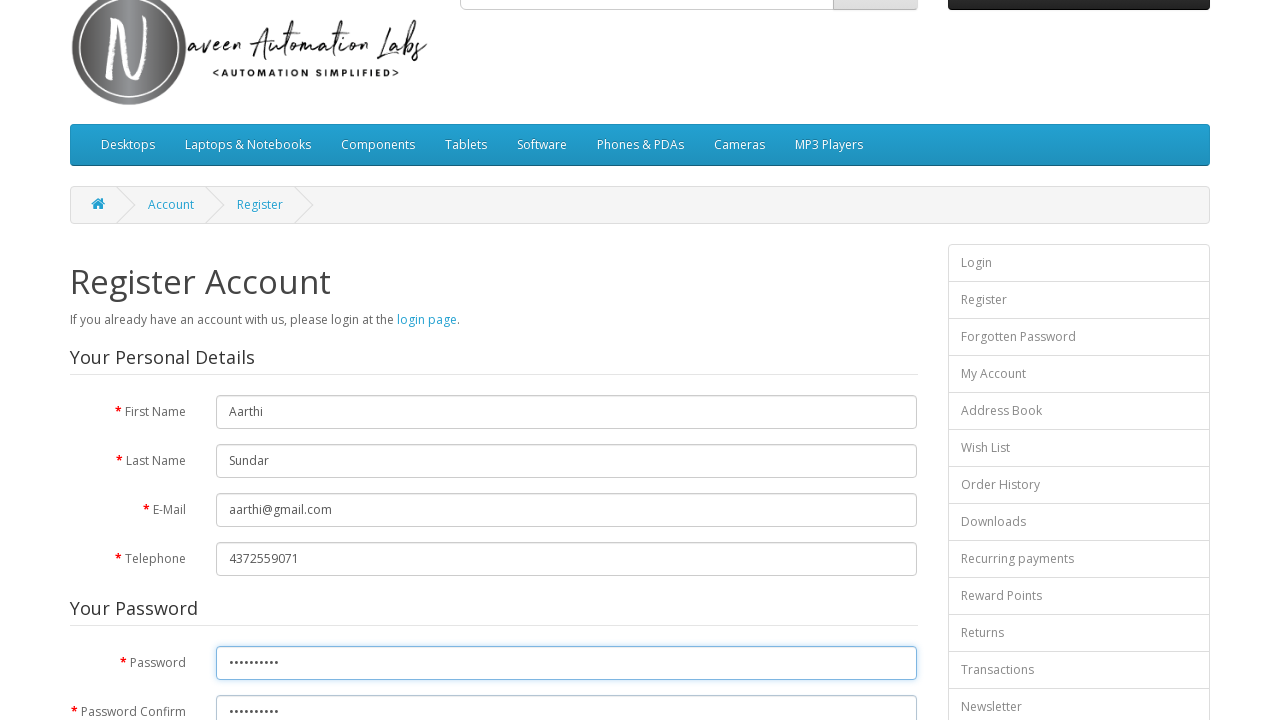

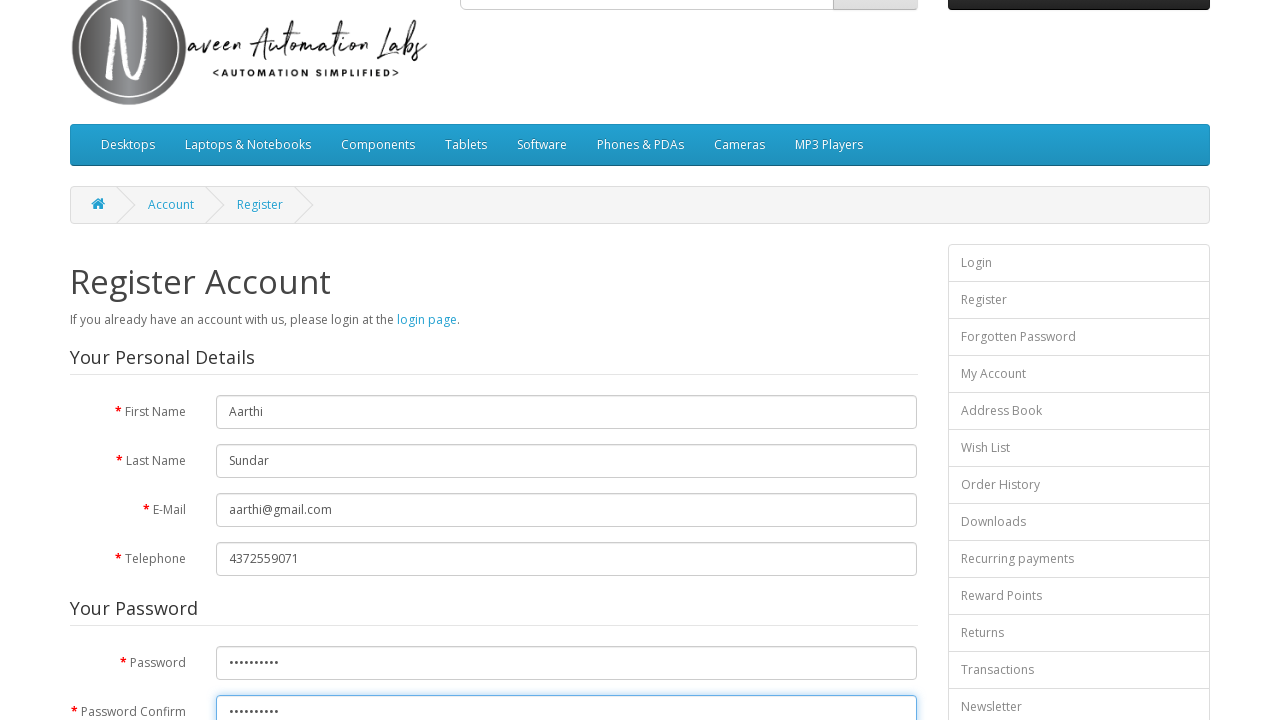